Tests canceling a prompt alert without entering text and verifies null result

Starting URL: https://the-internet.herokuapp.com/javascript_alerts

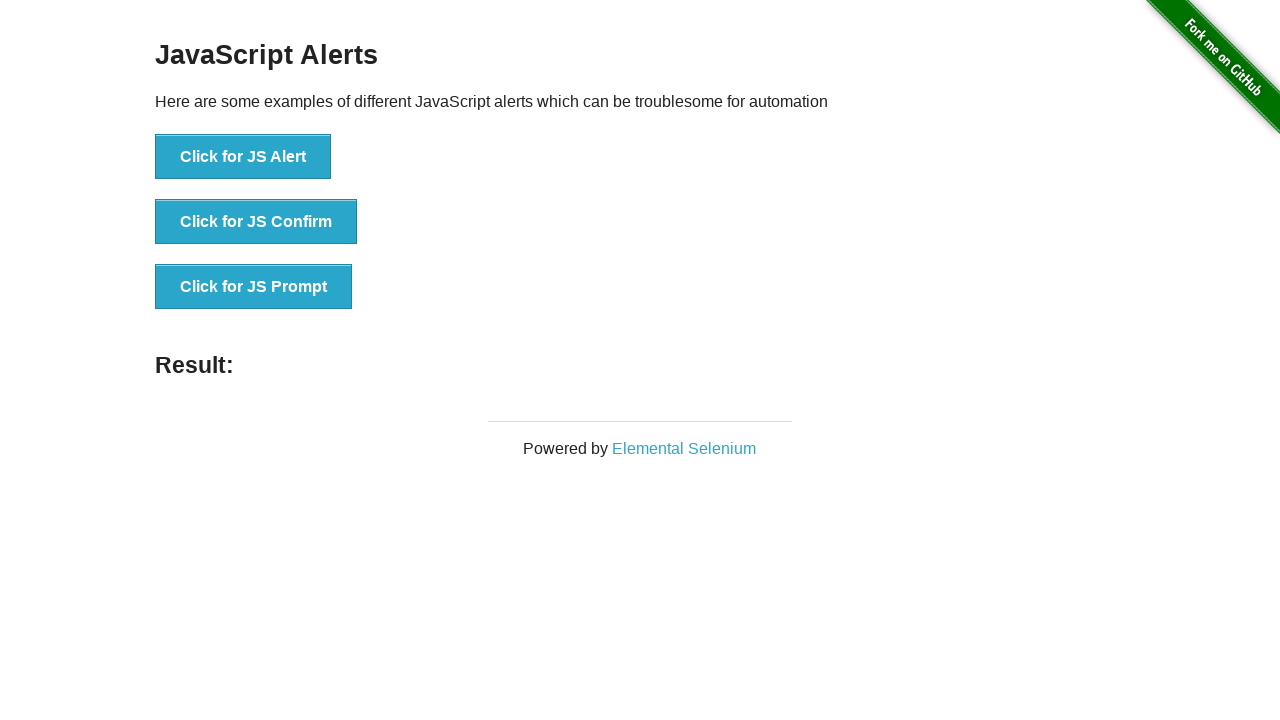

Set up dialog handler to dismiss prompts without entering text
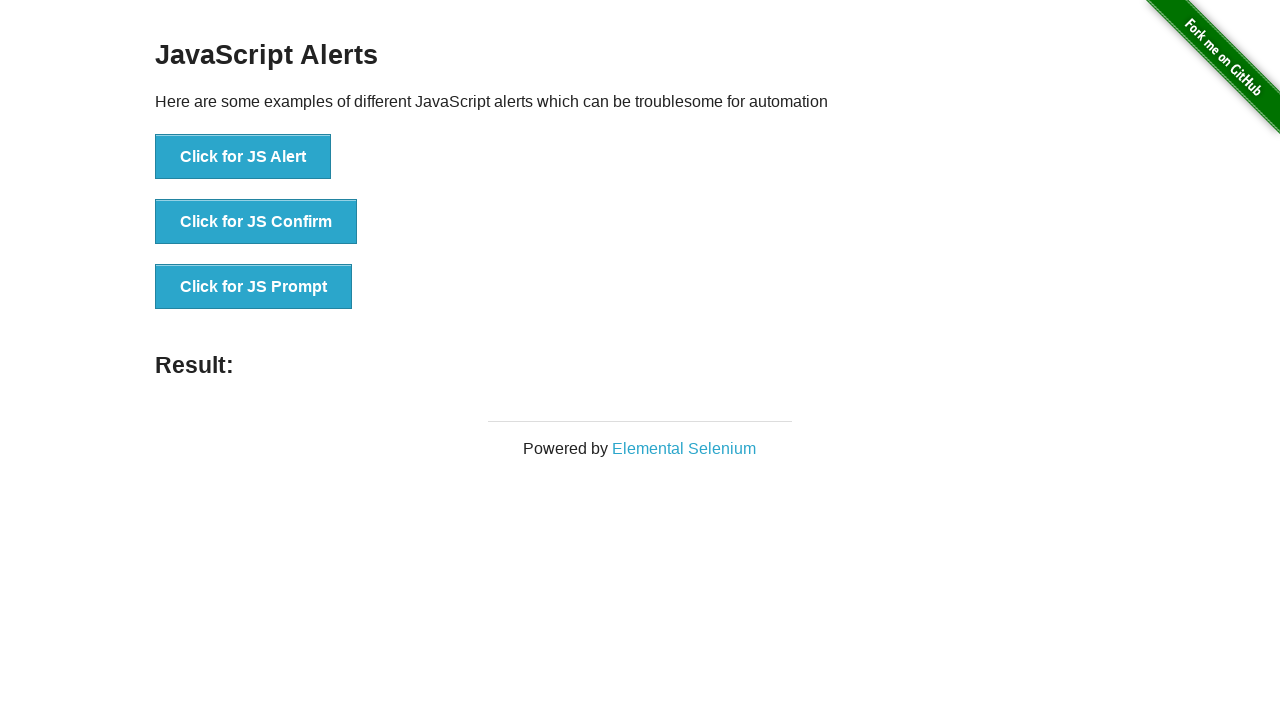

Clicked JS Prompt button to trigger prompt alert at (254, 287) on xpath=//button[contains(text(),'JS Prompt')]
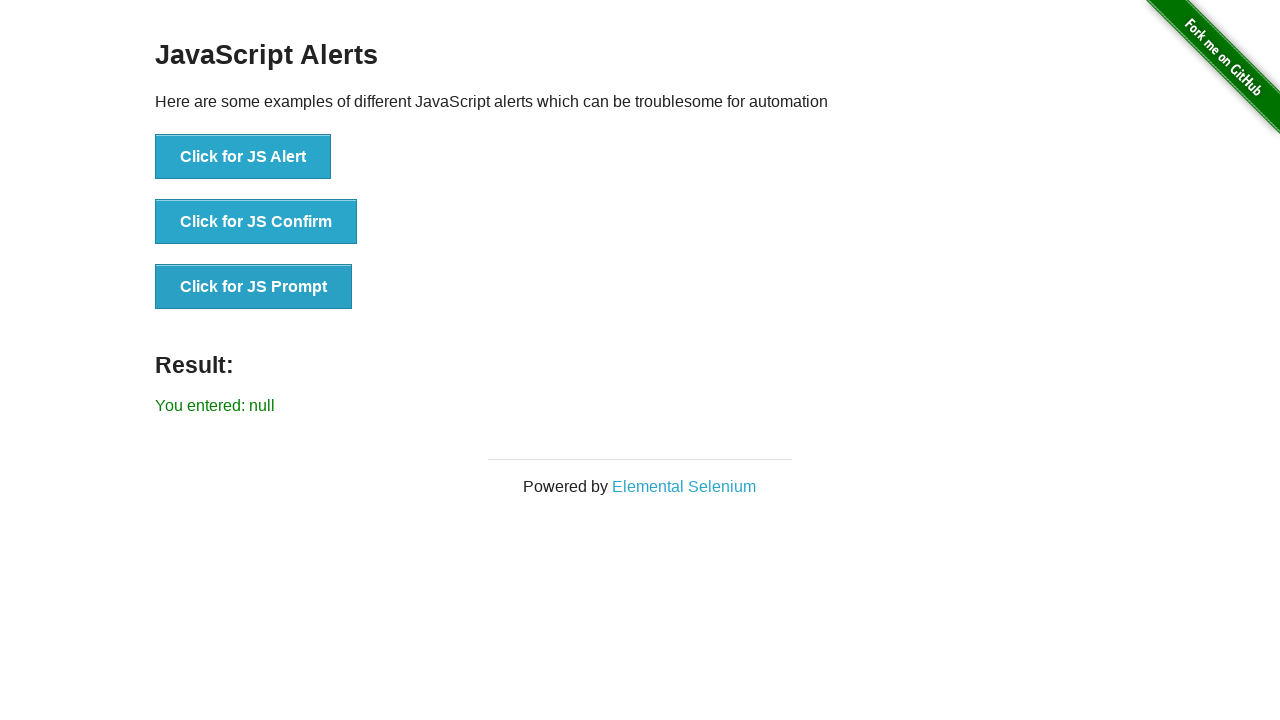

Located result element
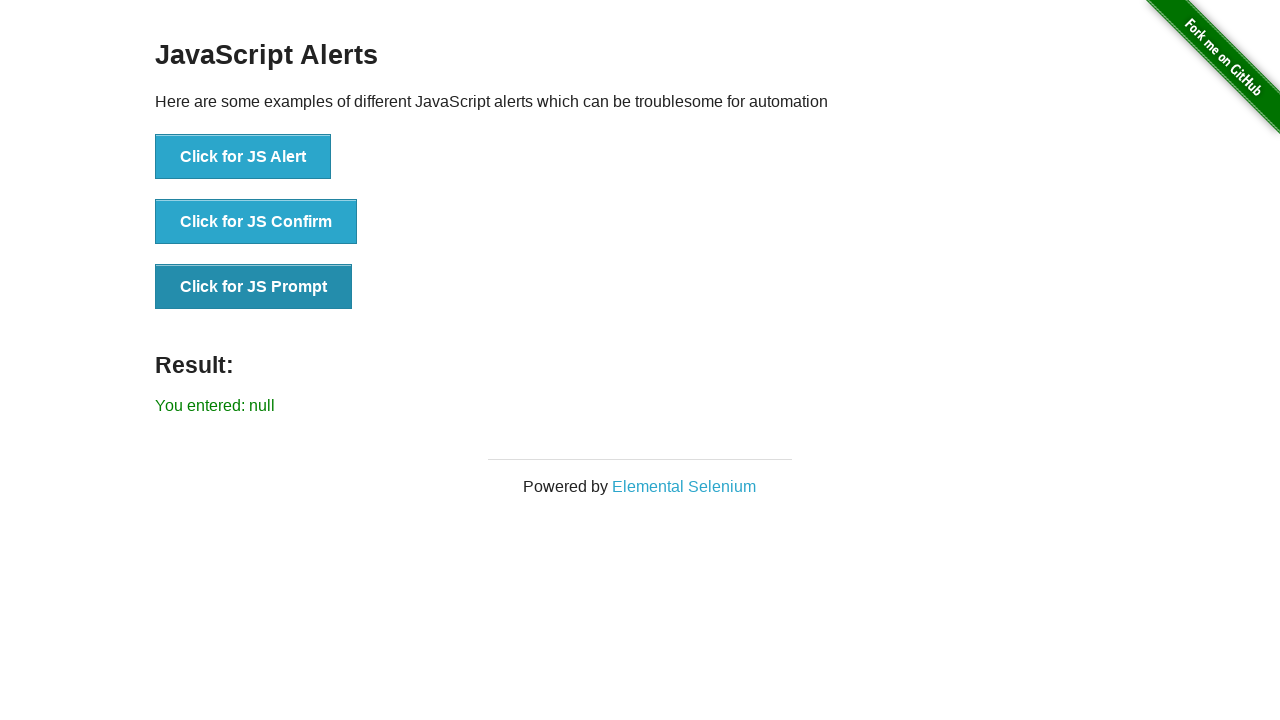

Verified result shows 'You entered: null' confirming prompt was dismissed without text
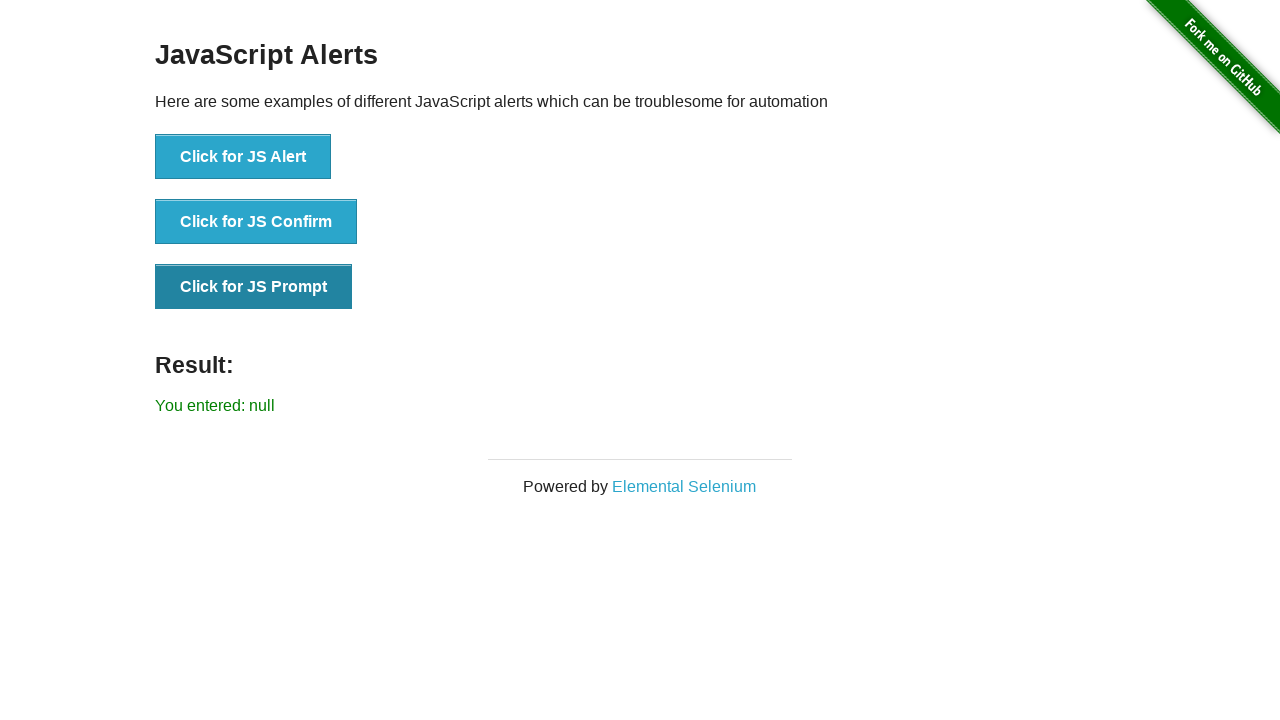

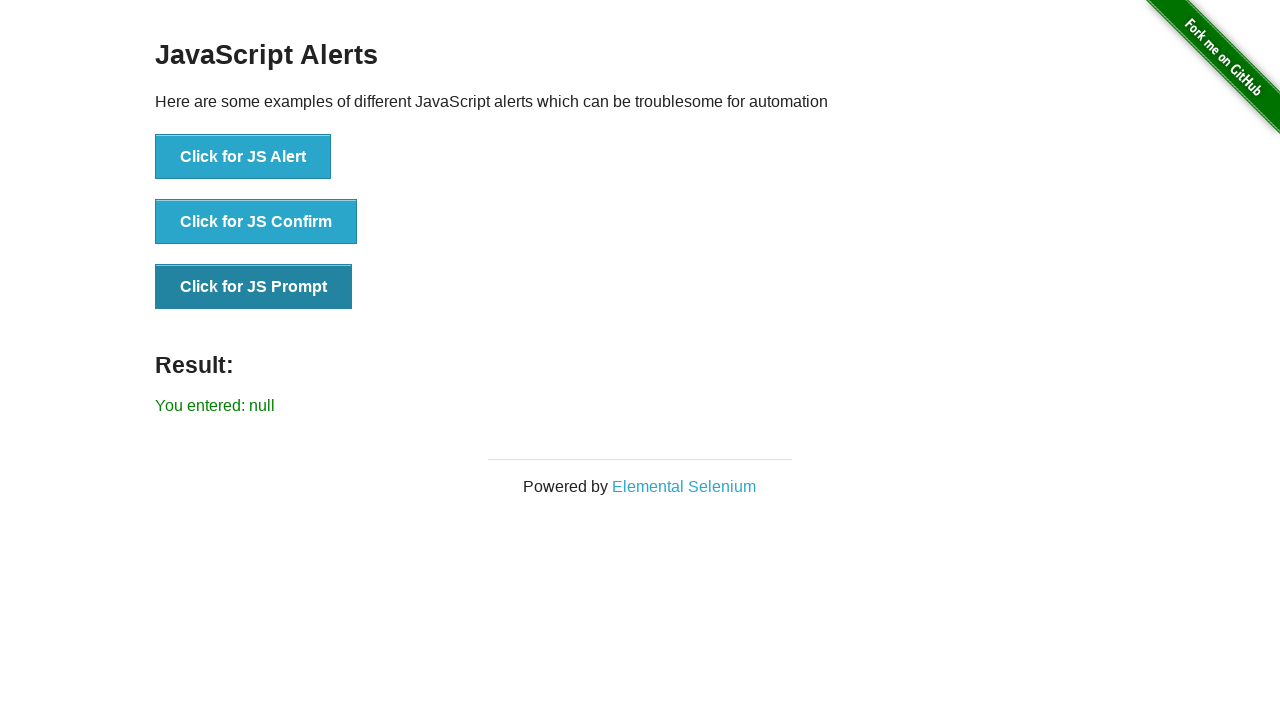